Tests that todo data persists after page reload.

Starting URL: https://demo.playwright.dev/todomvc

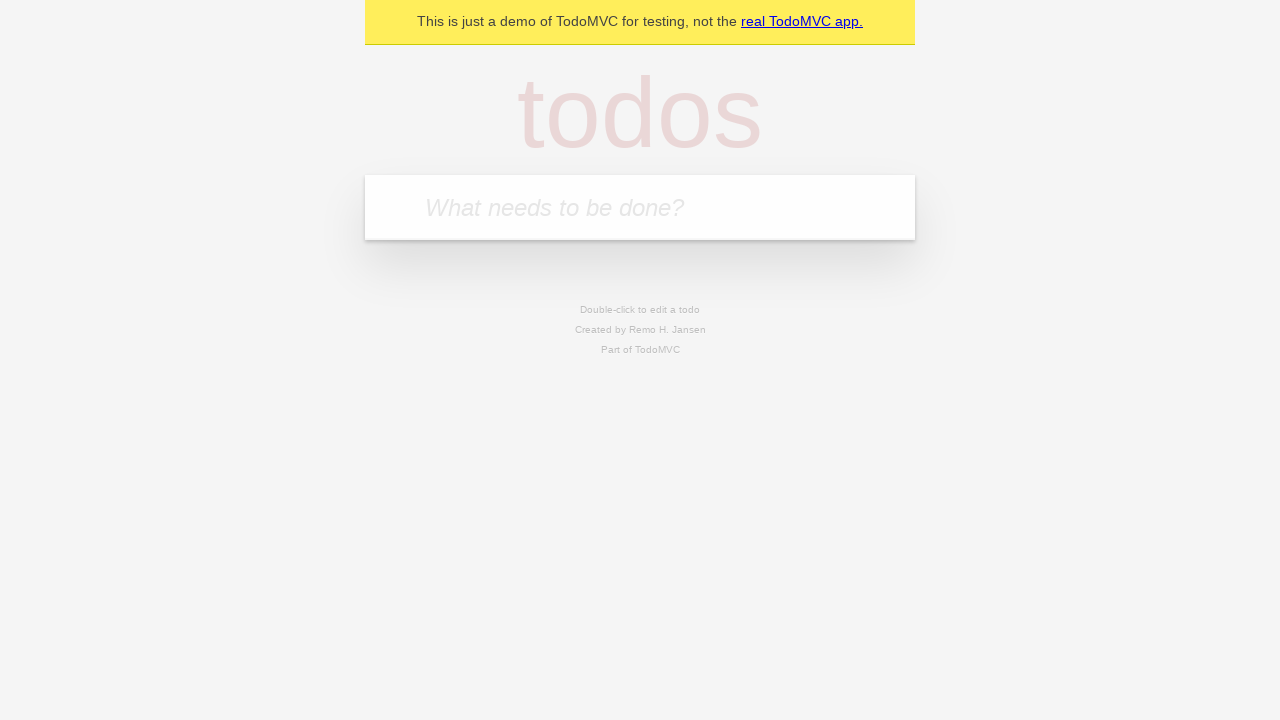

Filled todo input with 'buy some cheese' on internal:attr=[placeholder="What needs to be done?"i]
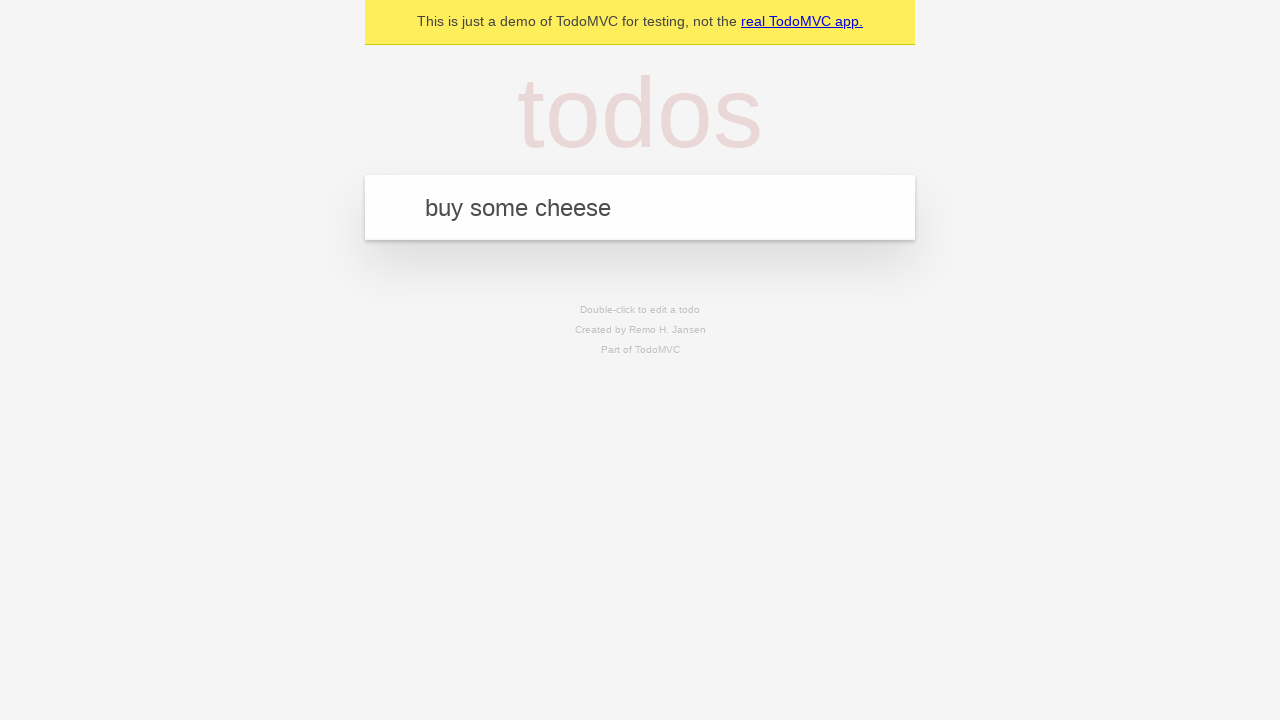

Pressed Enter to create first todo on internal:attr=[placeholder="What needs to be done?"i]
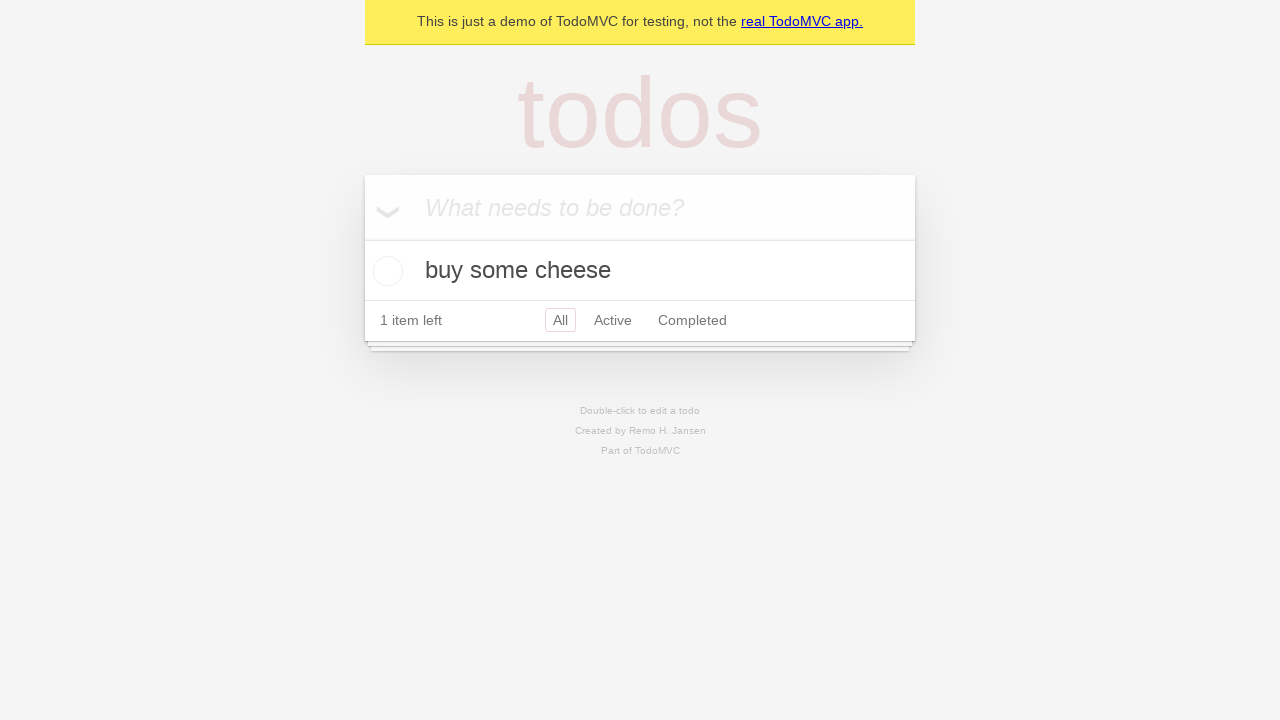

Filled todo input with 'feed the cat' on internal:attr=[placeholder="What needs to be done?"i]
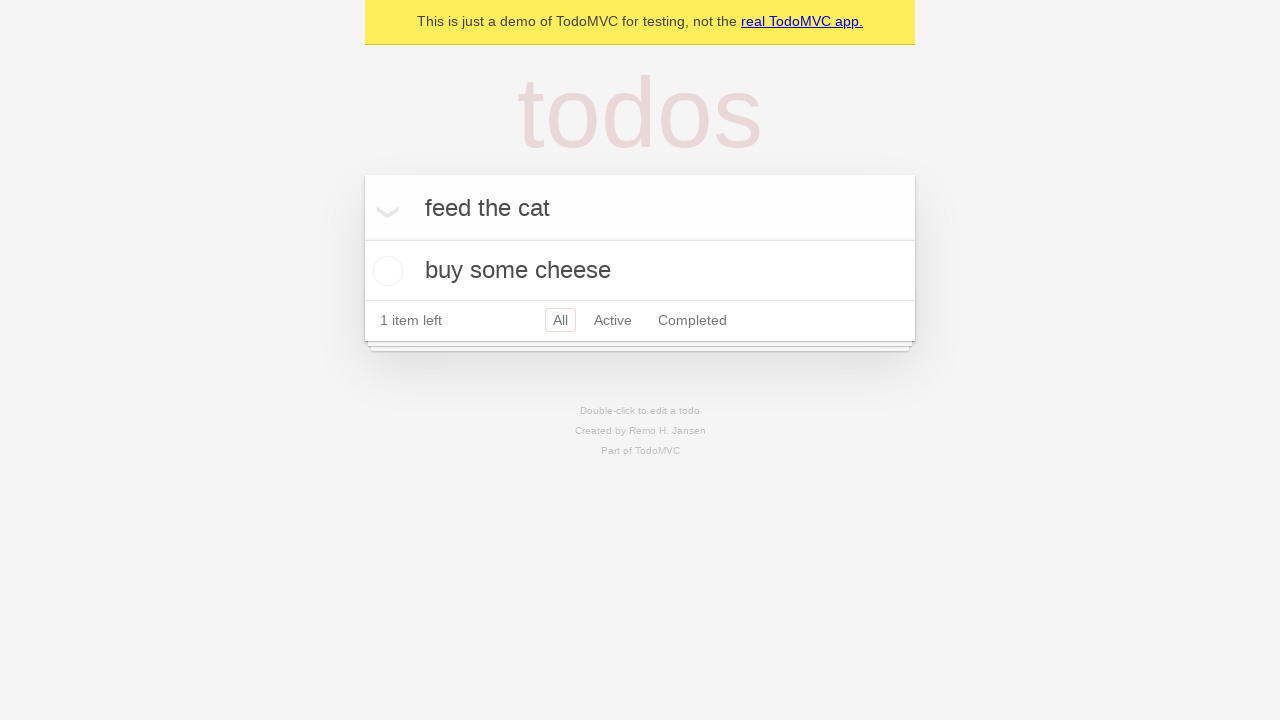

Pressed Enter to create second todo on internal:attr=[placeholder="What needs to be done?"i]
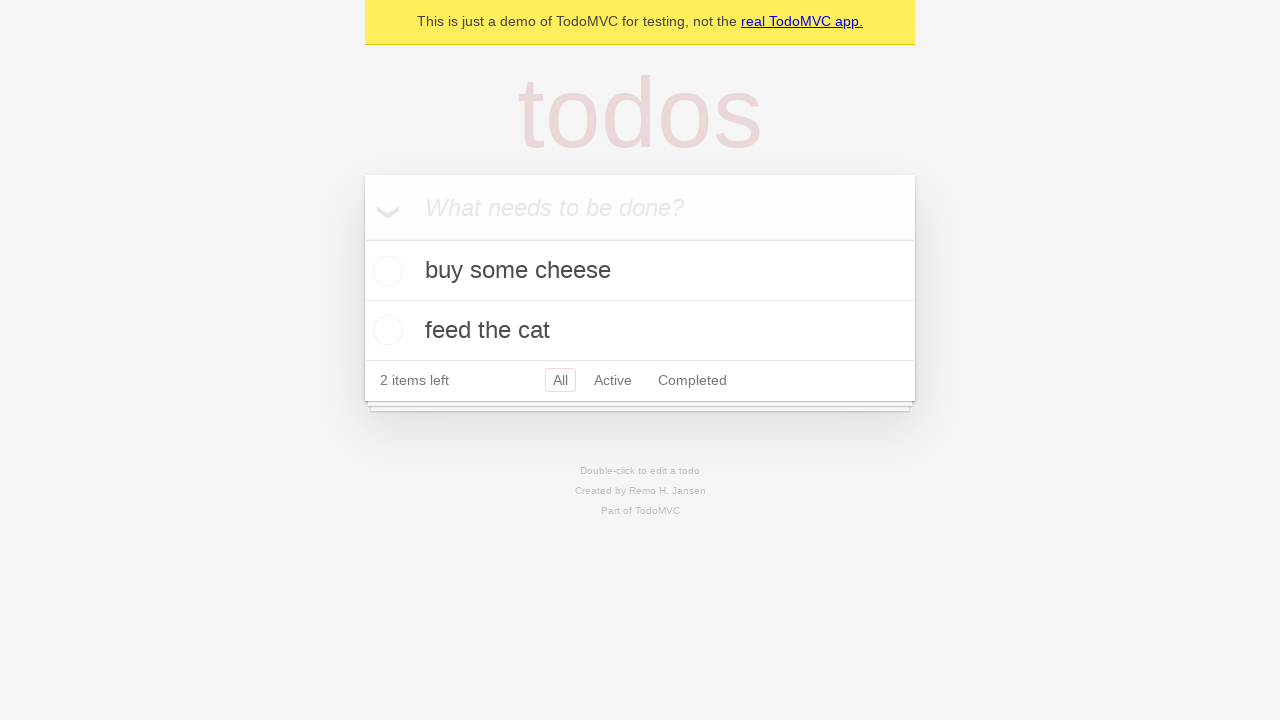

Checked the first todo item at (385, 271) on internal:testid=[data-testid="todo-item"s] >> nth=0 >> internal:role=checkbox
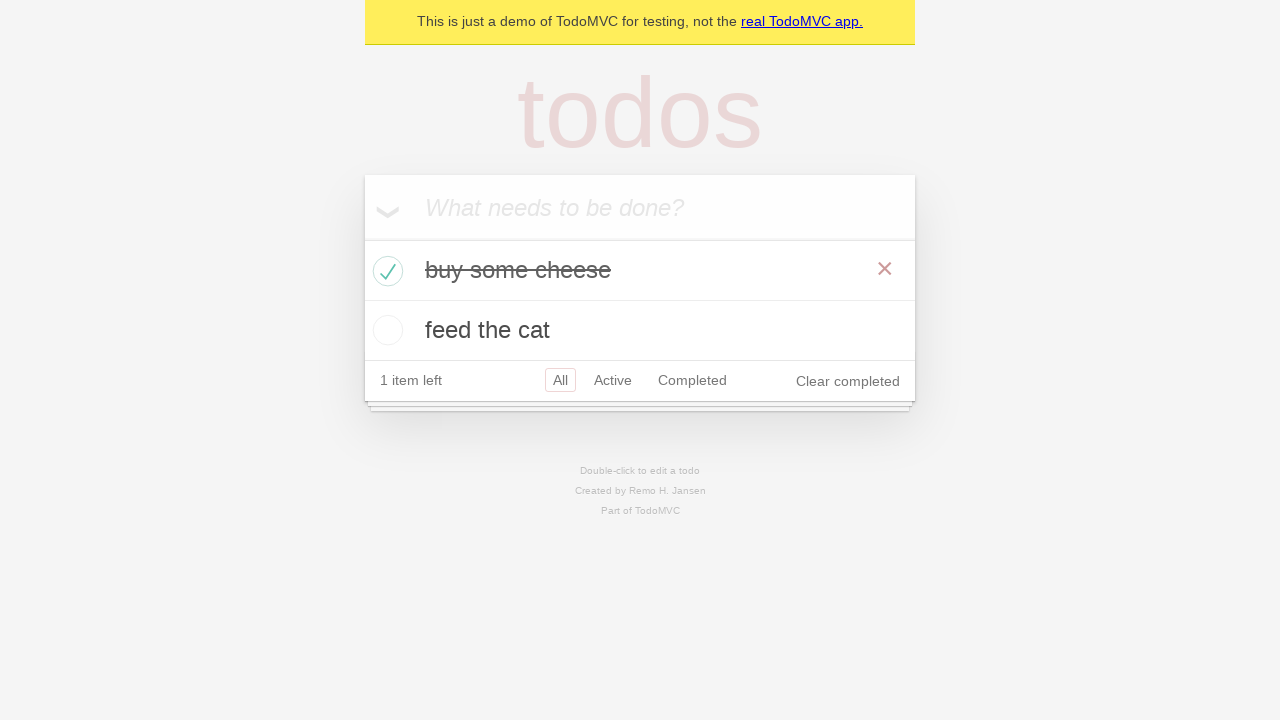

Waited 500ms for todo state to be saved
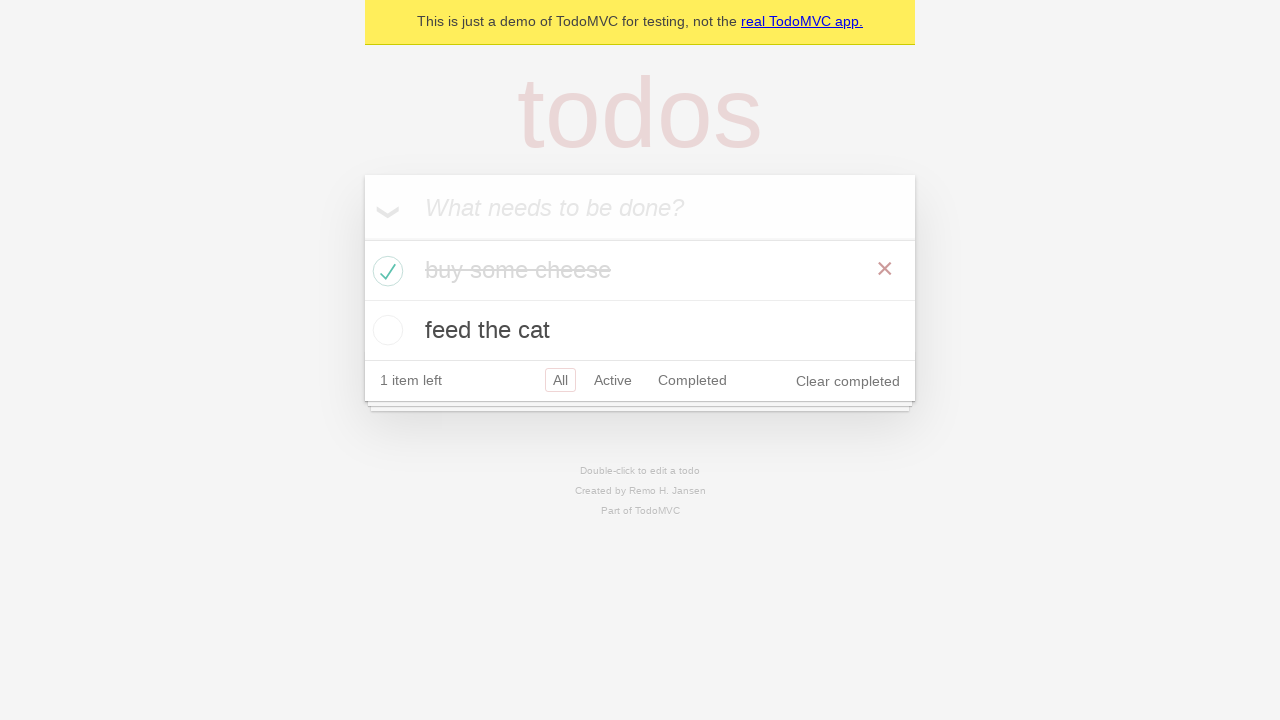

Reloaded the page to test data persistence
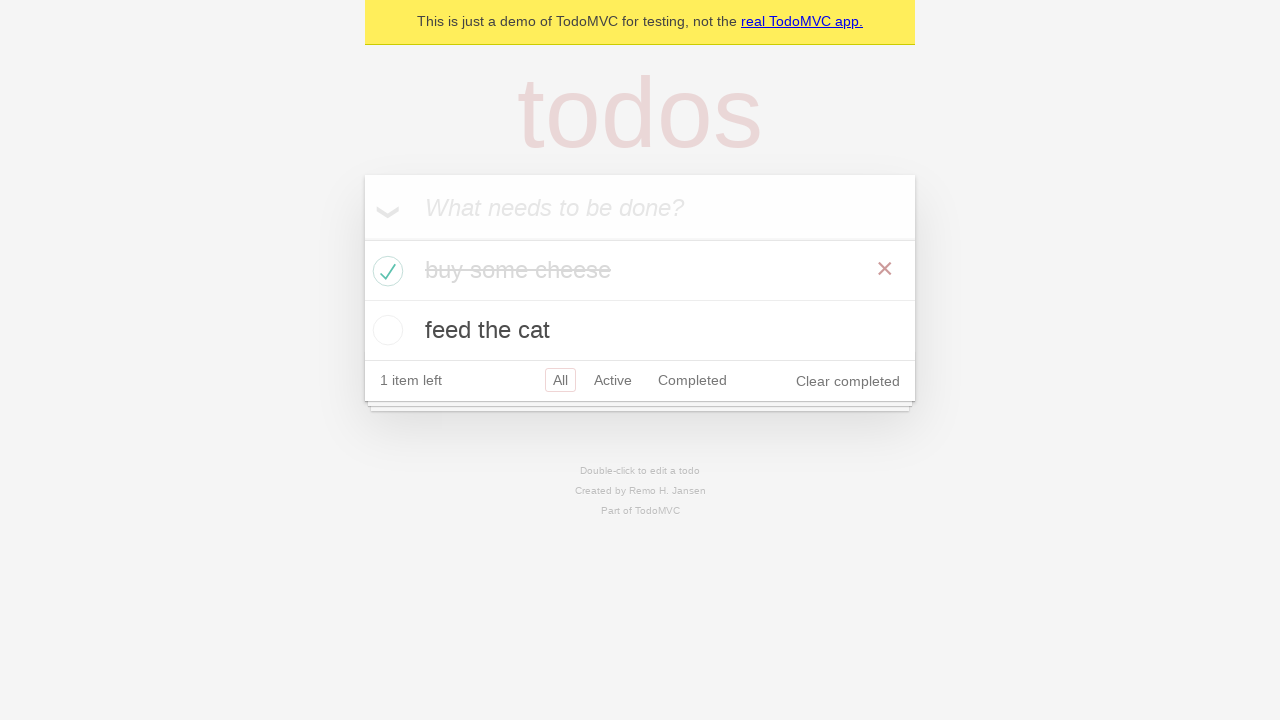

Waited for todo items to load after page reload
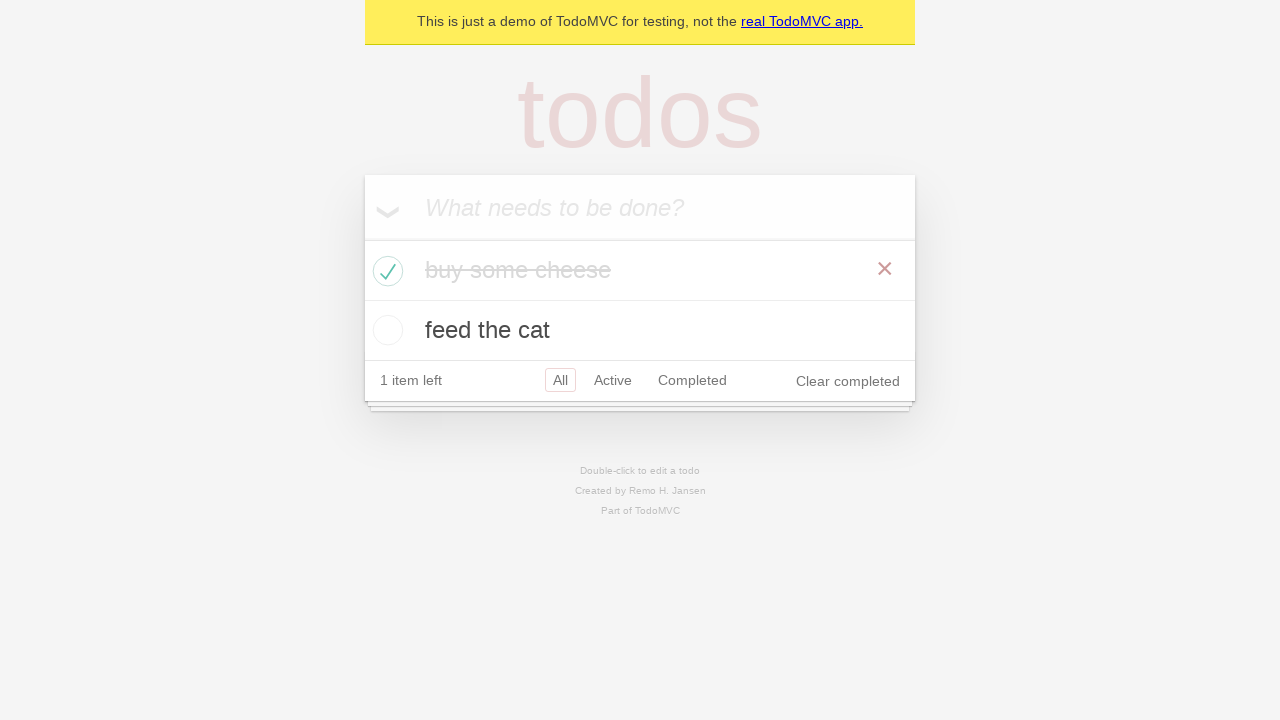

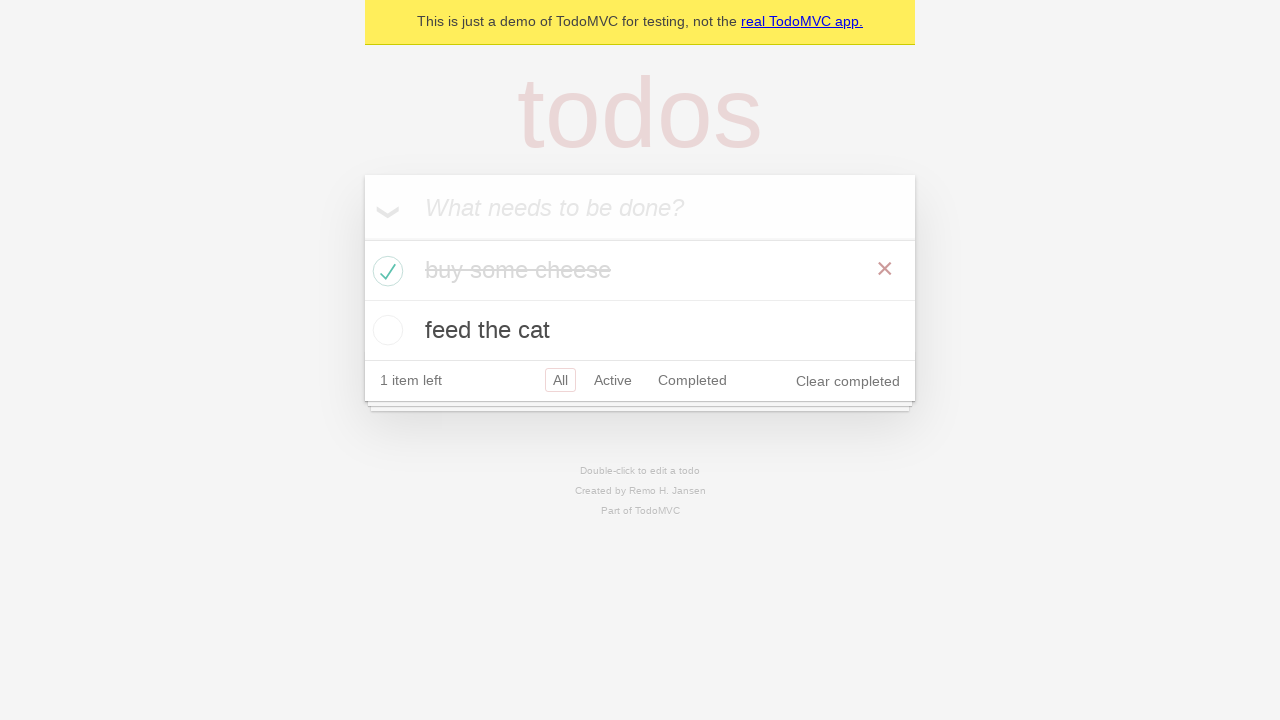